Tests a table by finding the price column dynamically, locating the row containing "Rice", and verifying the price is "37"

Starting URL: https://rahulshettyacademy.com/seleniumPractise/#/offers

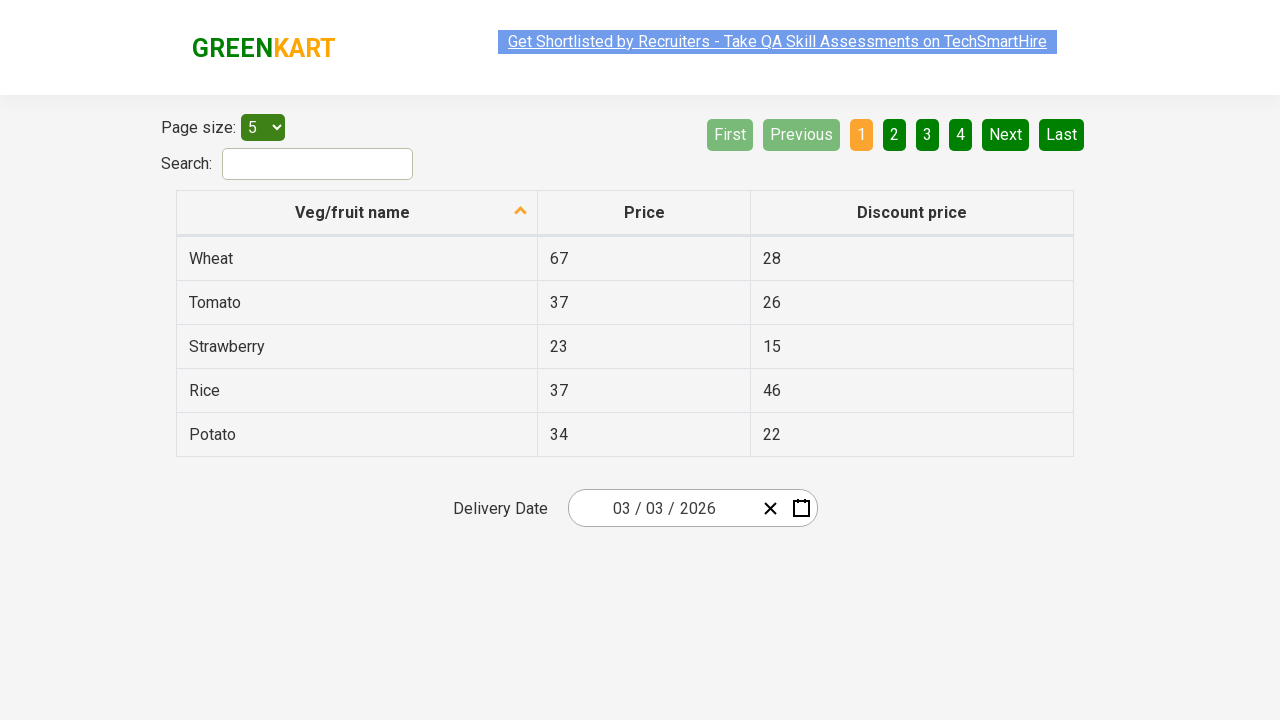

Found price column at index 1
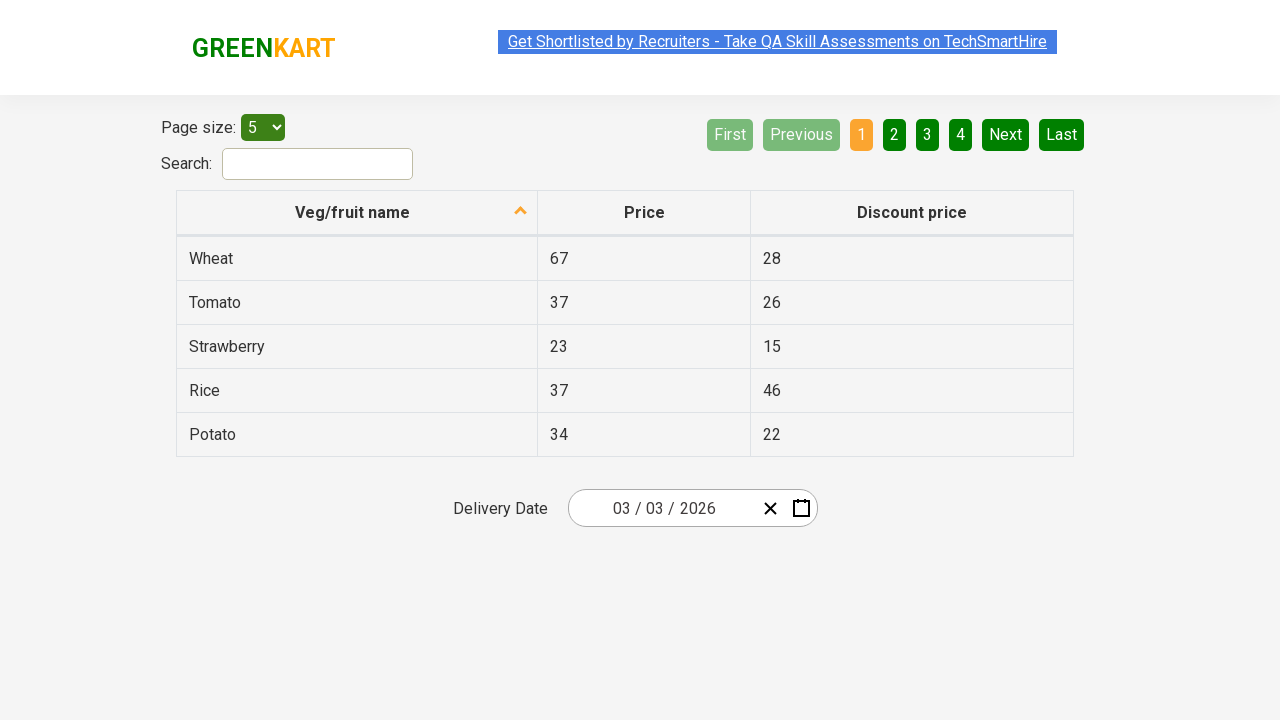

Located table row containing 'Rice'
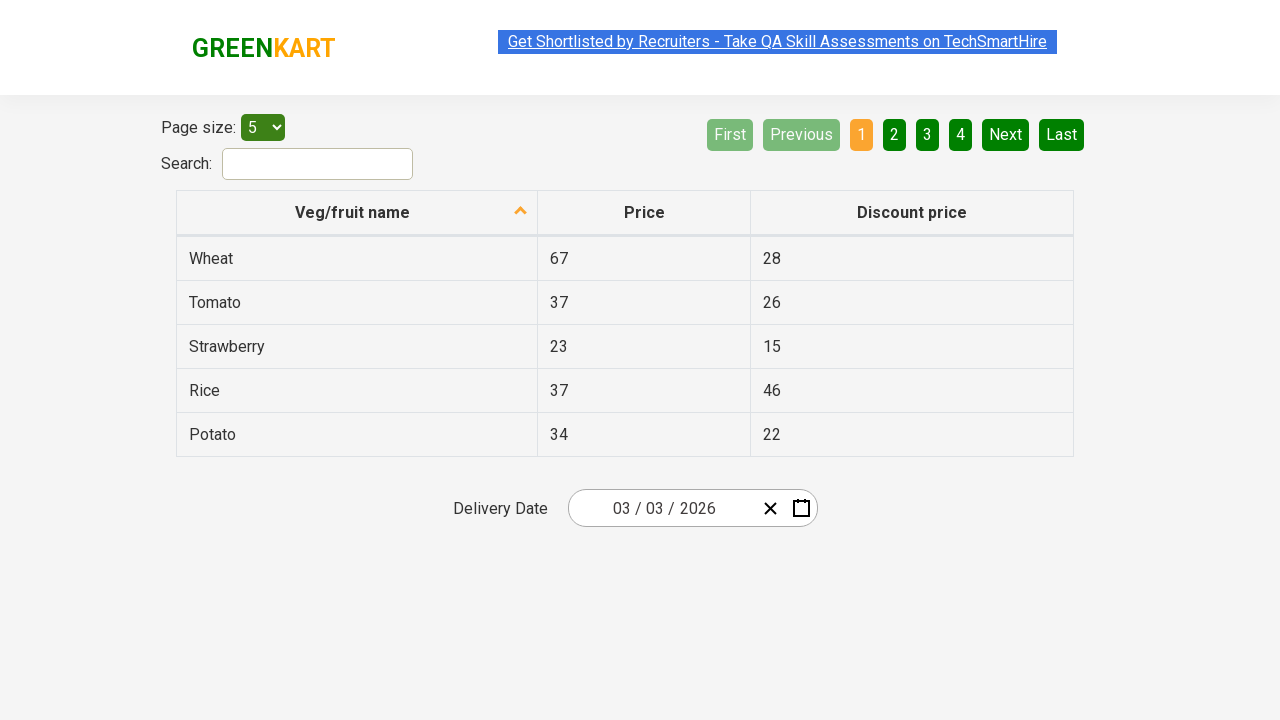

Verified that Rice price cell contains '37'
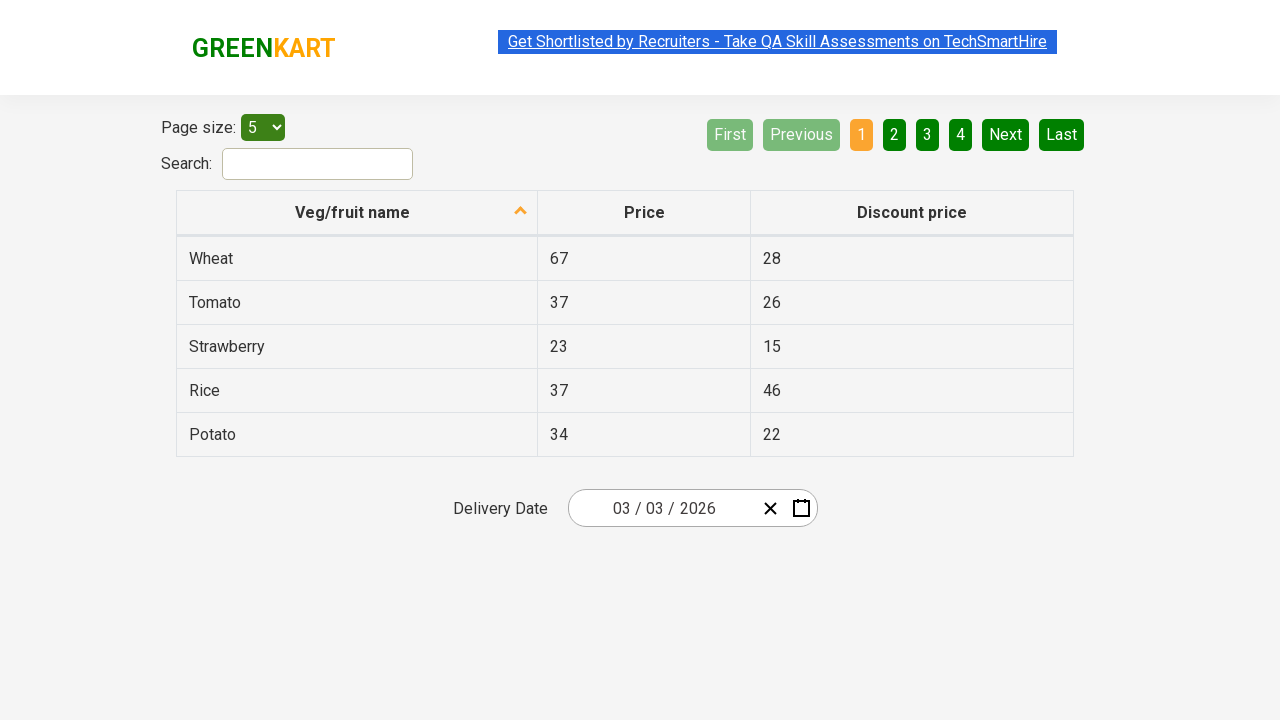

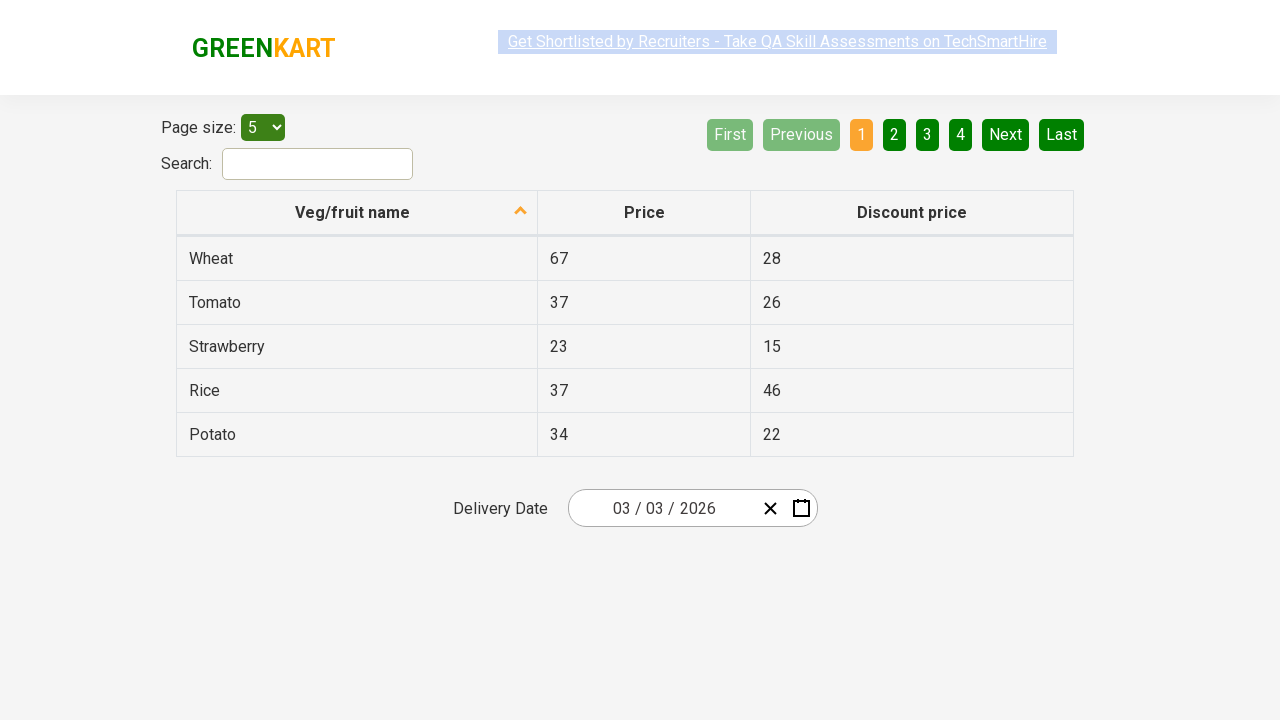